Tests prompt alert by clicking button, entering text into the prompt, and verifying the result

Starting URL: https://the-internet.herokuapp.com/javascript_alerts

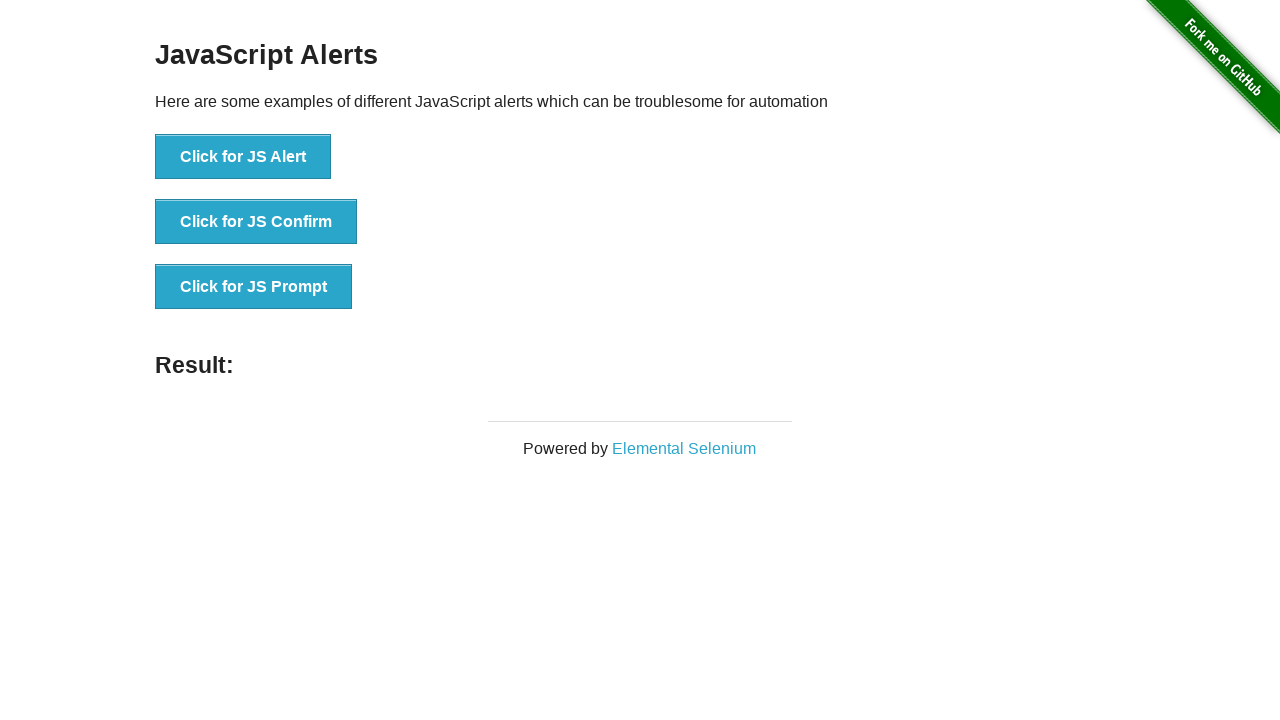

Set up dialog handler to accept prompt with text 'test input text'
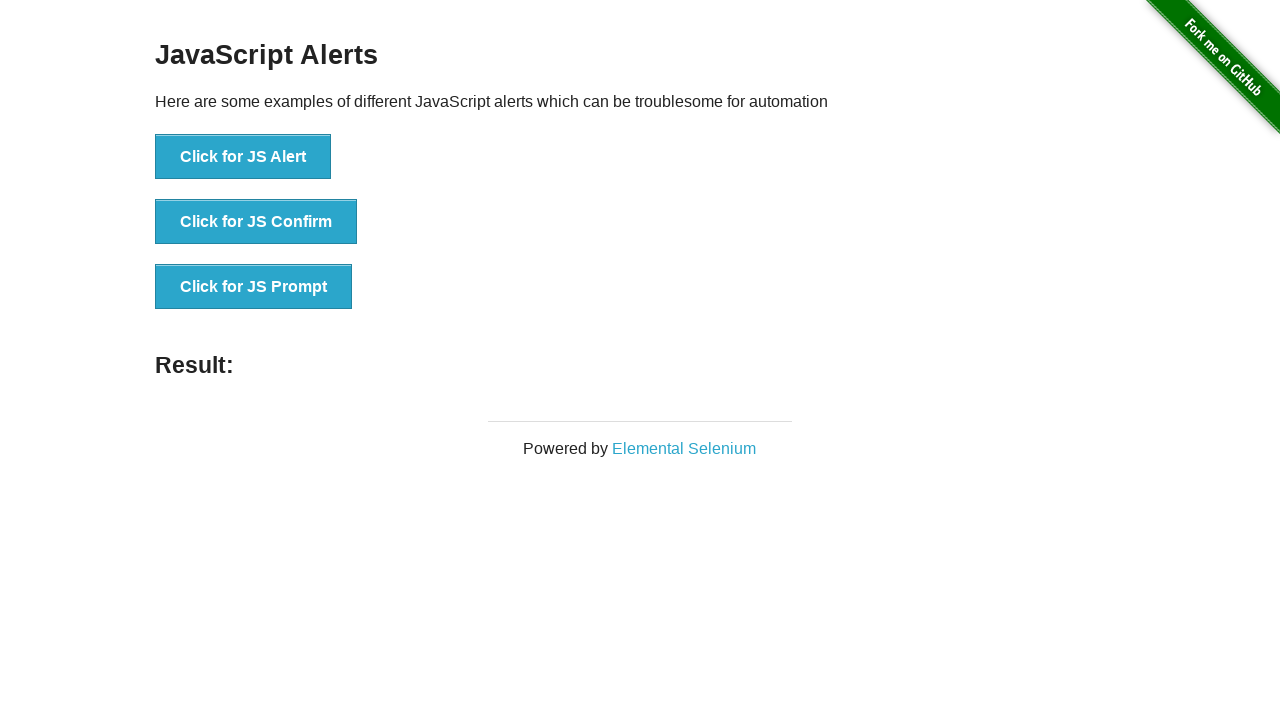

Clicked button to trigger prompt alert at (254, 287) on [onclick='jsPrompt()']
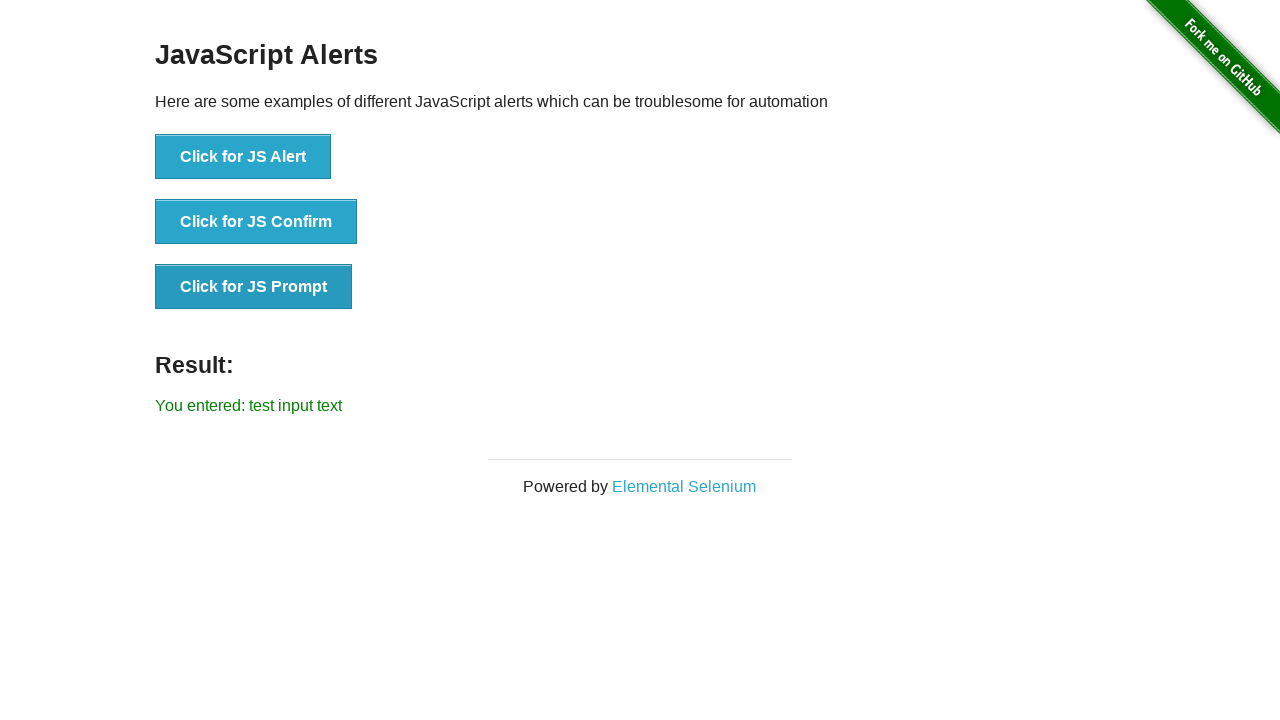

Verified prompt result appeared on page
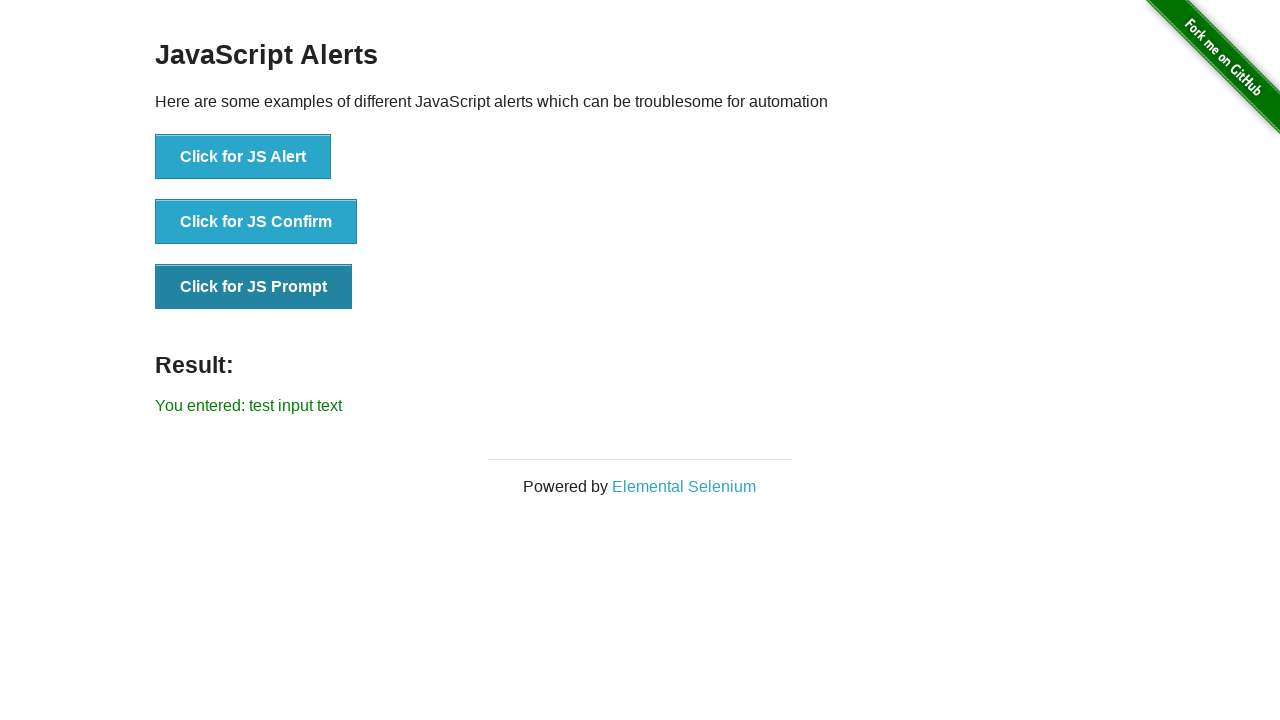

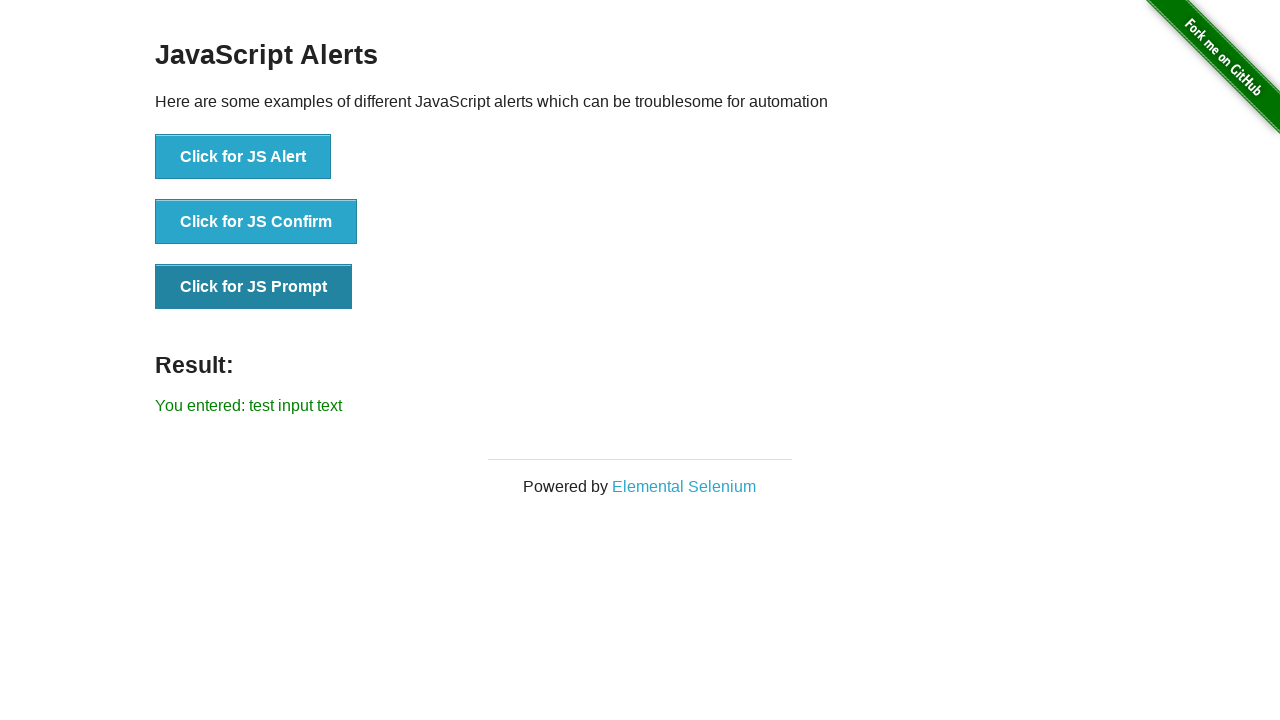